Tests double-click functionality by entering text in a field, double-clicking a copy button, and verifying the text is copied to another field

Starting URL: https://testautomationpractice.blogspot.com/

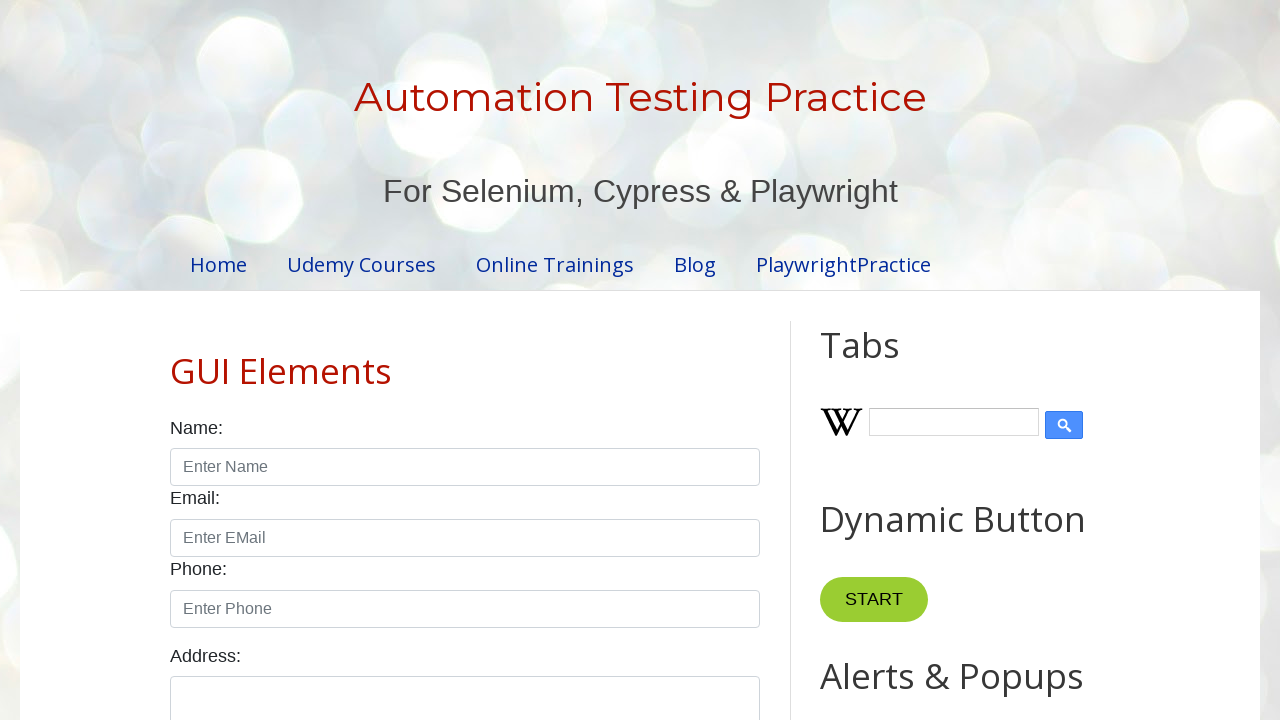

Cleared the first input field on xpath=//input[@id='field1']
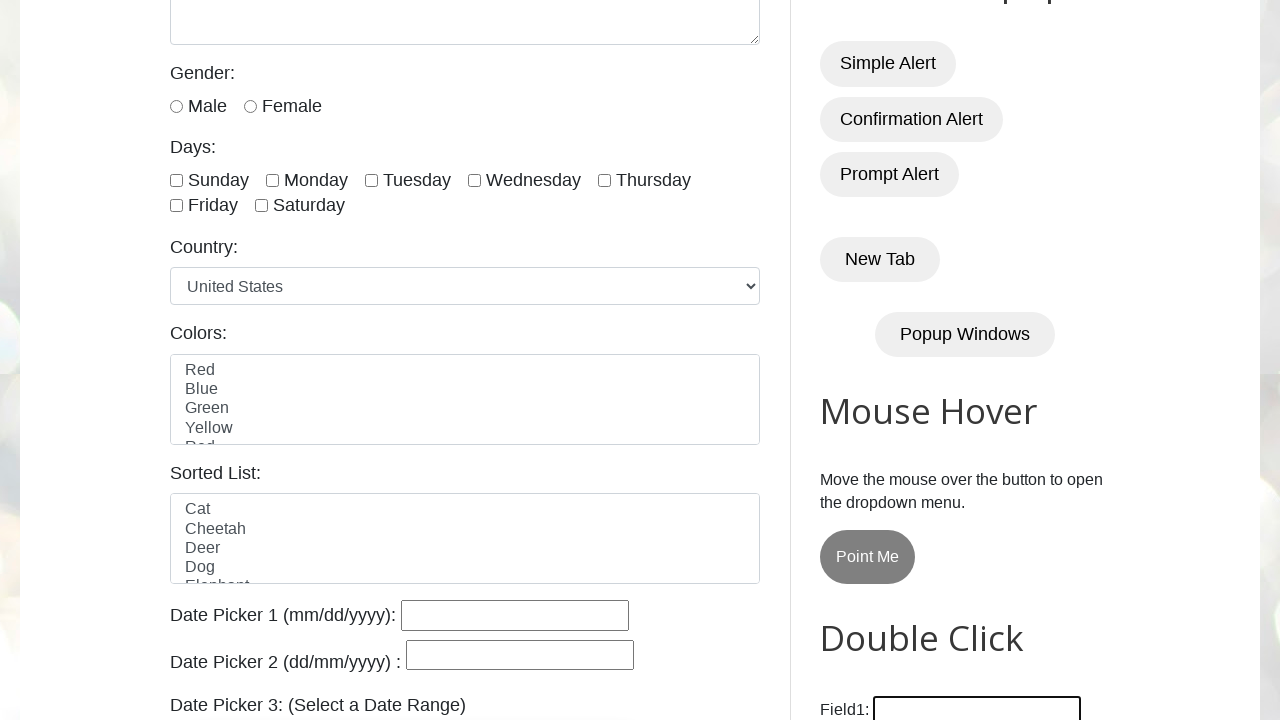

Filled first field with 'Selenium With Java ' on //input[@id='field1']
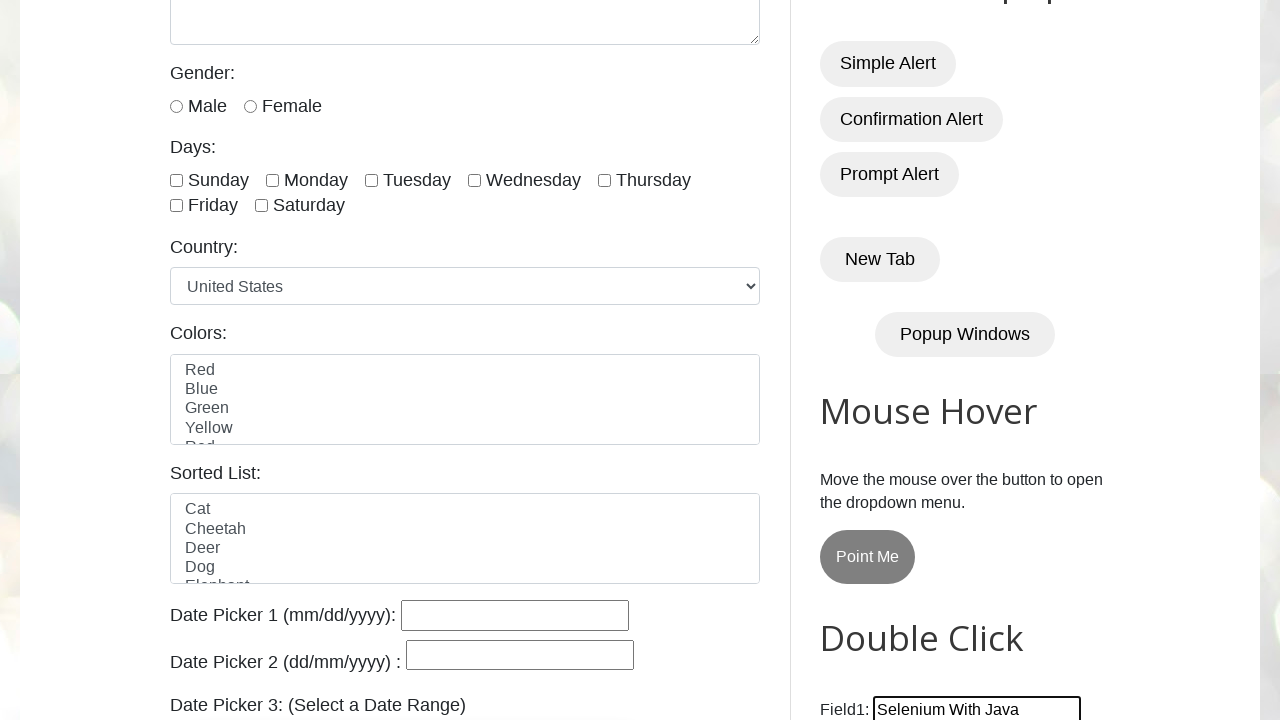

Double-clicked the 'Copy Text' button at (885, 360) on xpath=//button[normalize-space()='Copy Text']
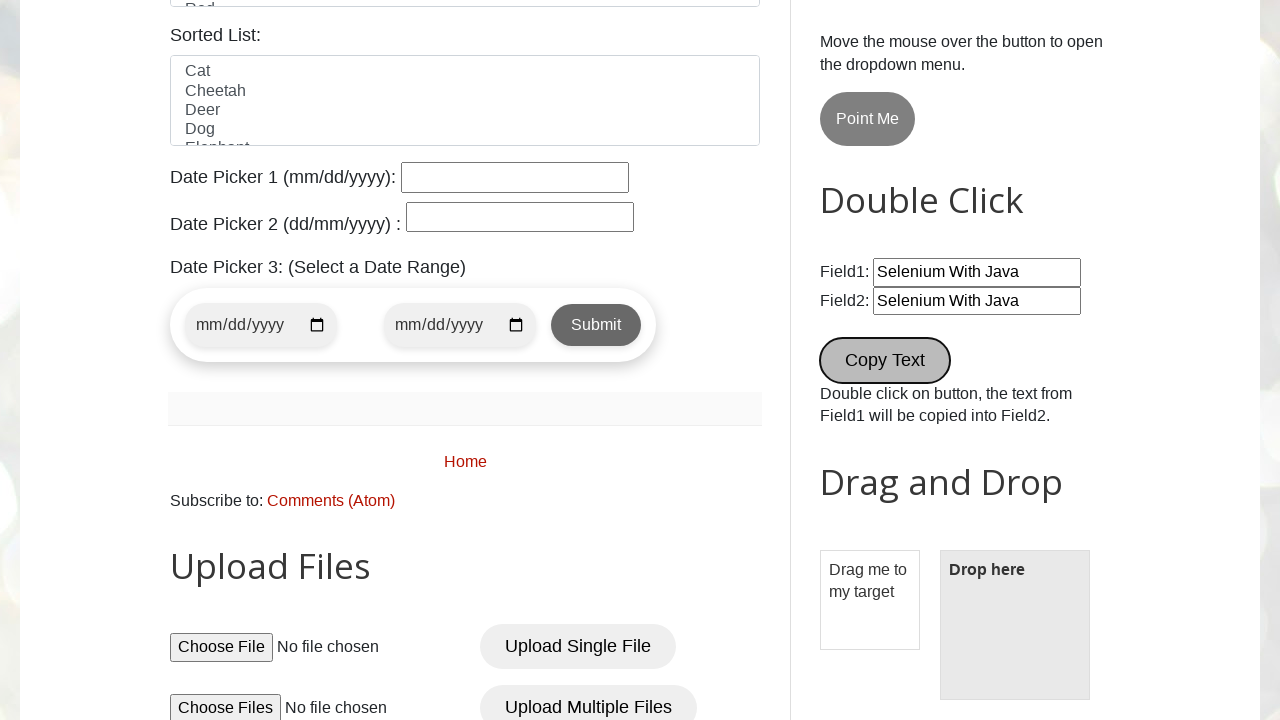

Retrieved value from second field
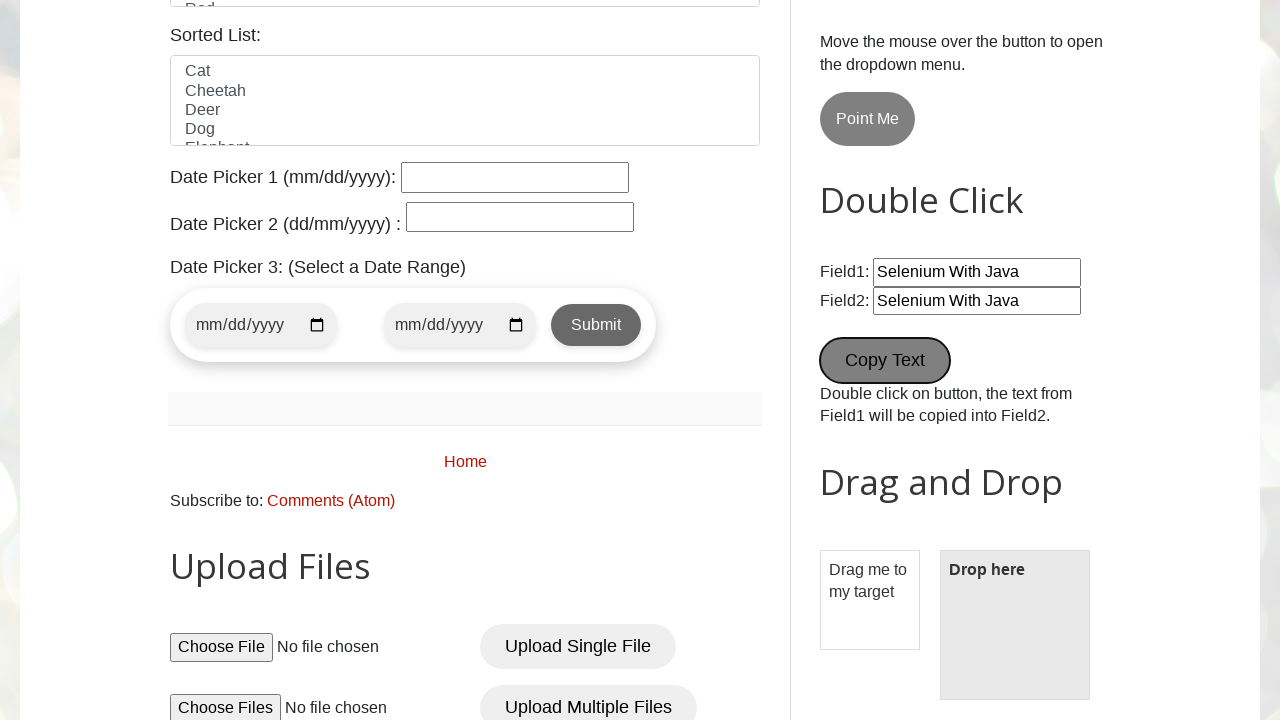

Verified that text was successfully copied to second field
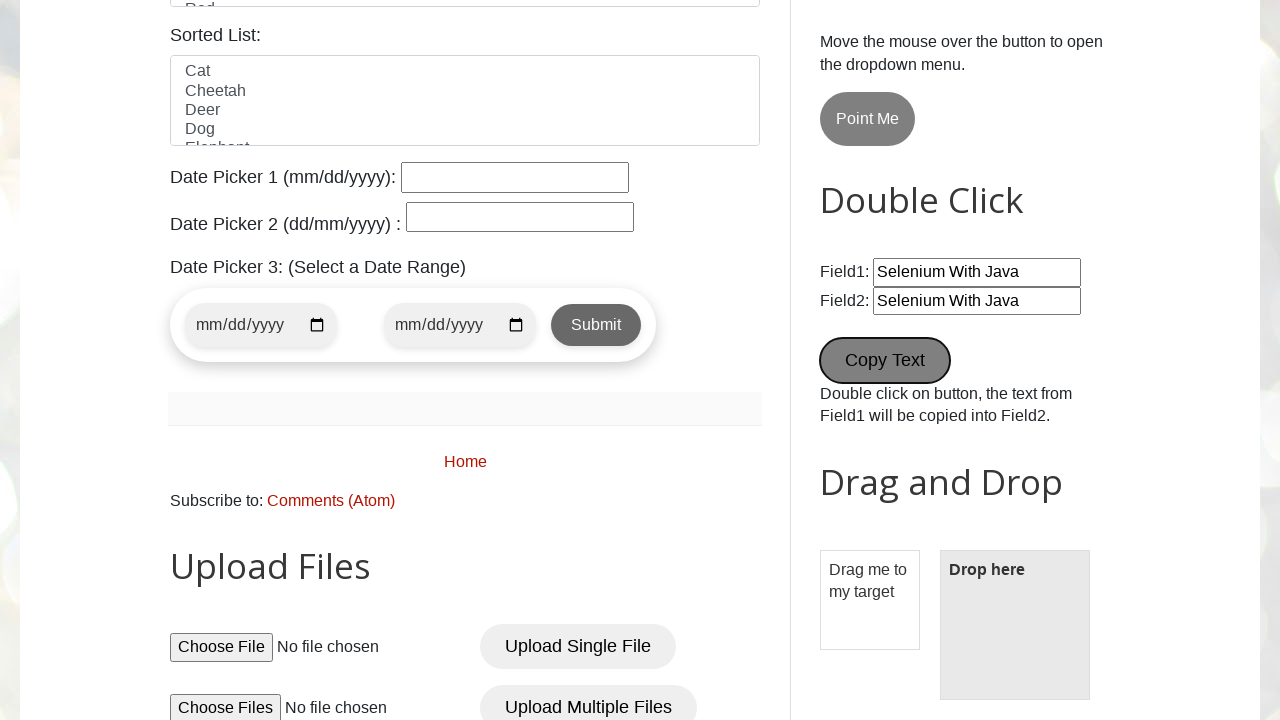

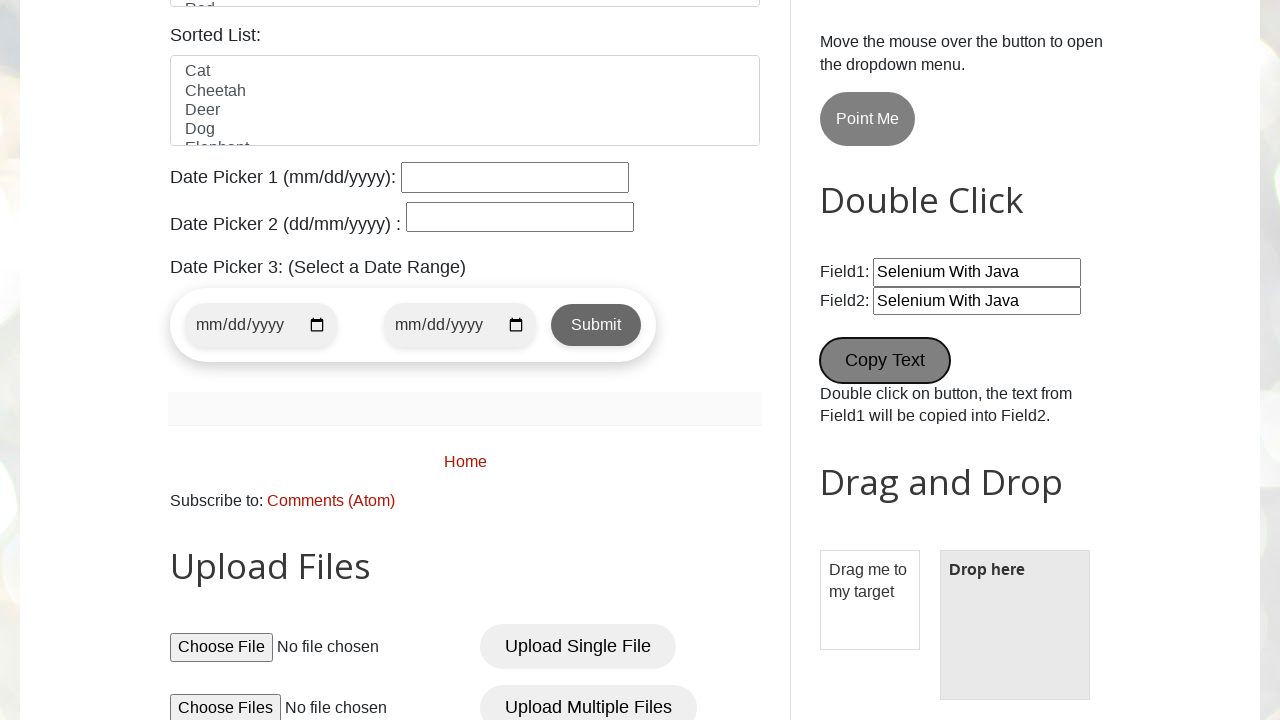